Tests clicking a button with multiple CSS classes and handling the resulting alert dialog three times

Starting URL: http://uitestingplayground.com/classattr

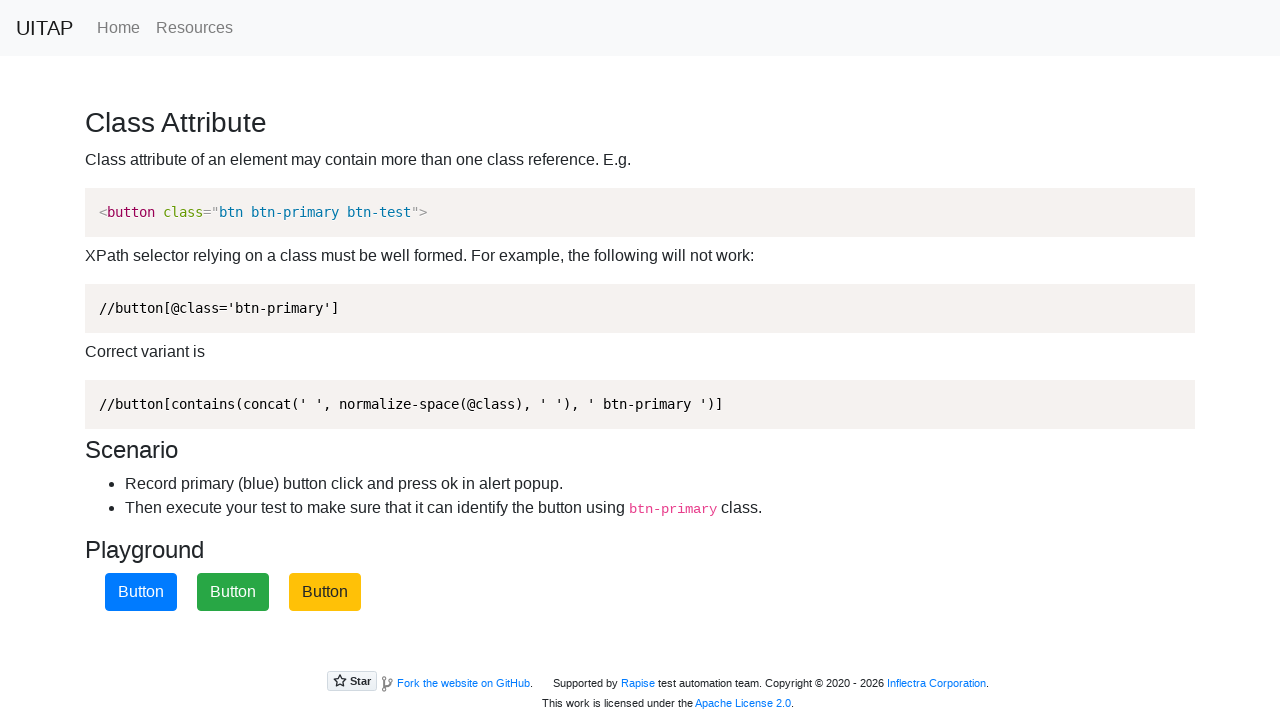

Clicked button with classes .btn-primary.btn-test at (141, 592) on .btn-primary.btn-test
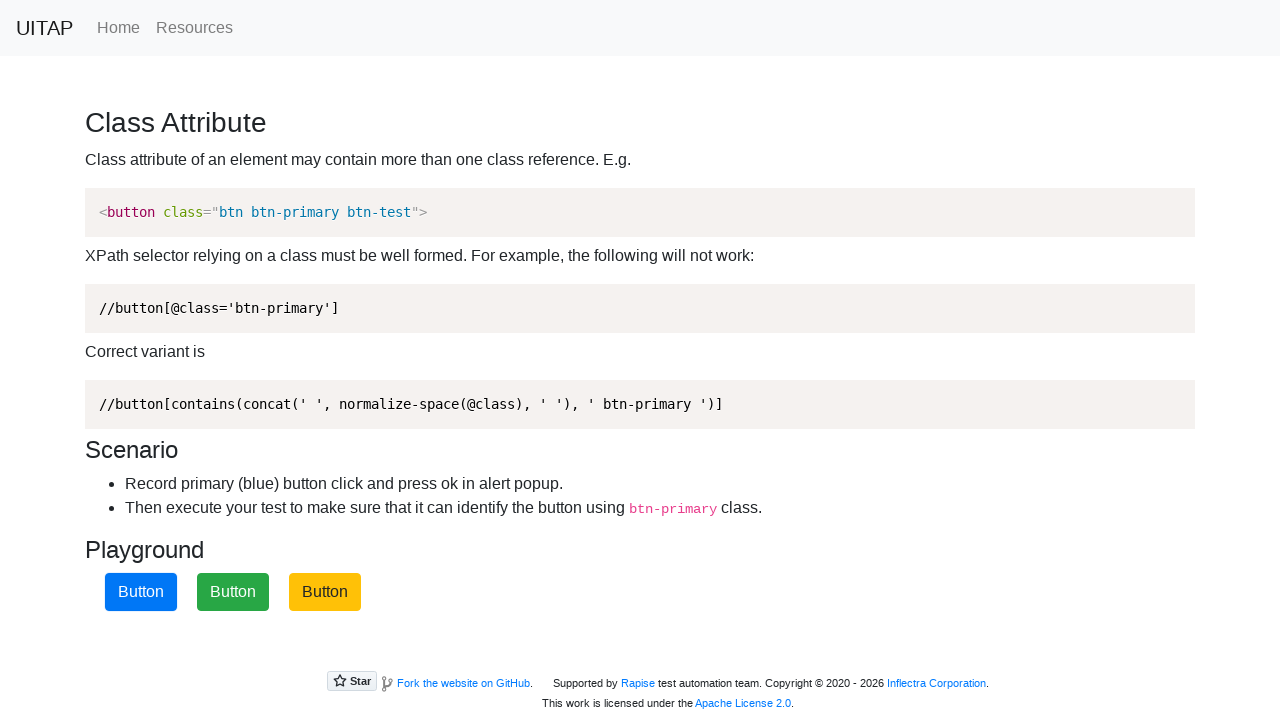

Set up dialog handler to accept alert
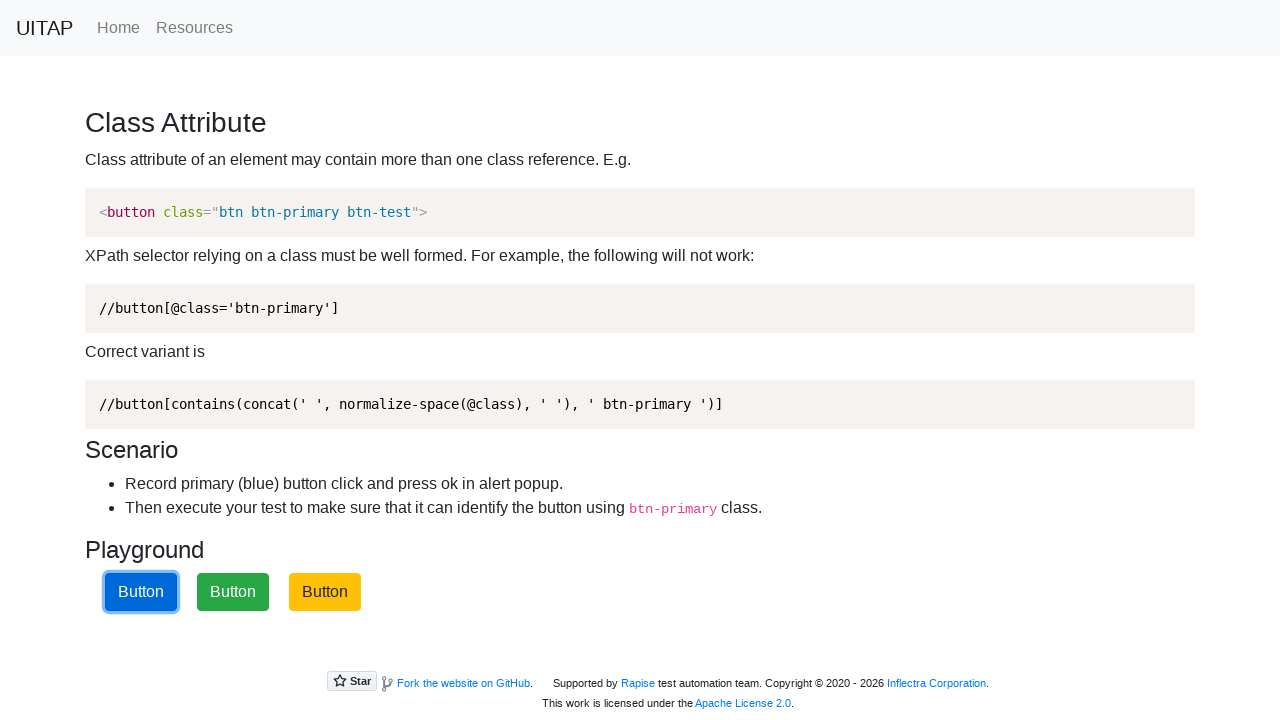

Navigated to http://uitestingplayground.com/classattr
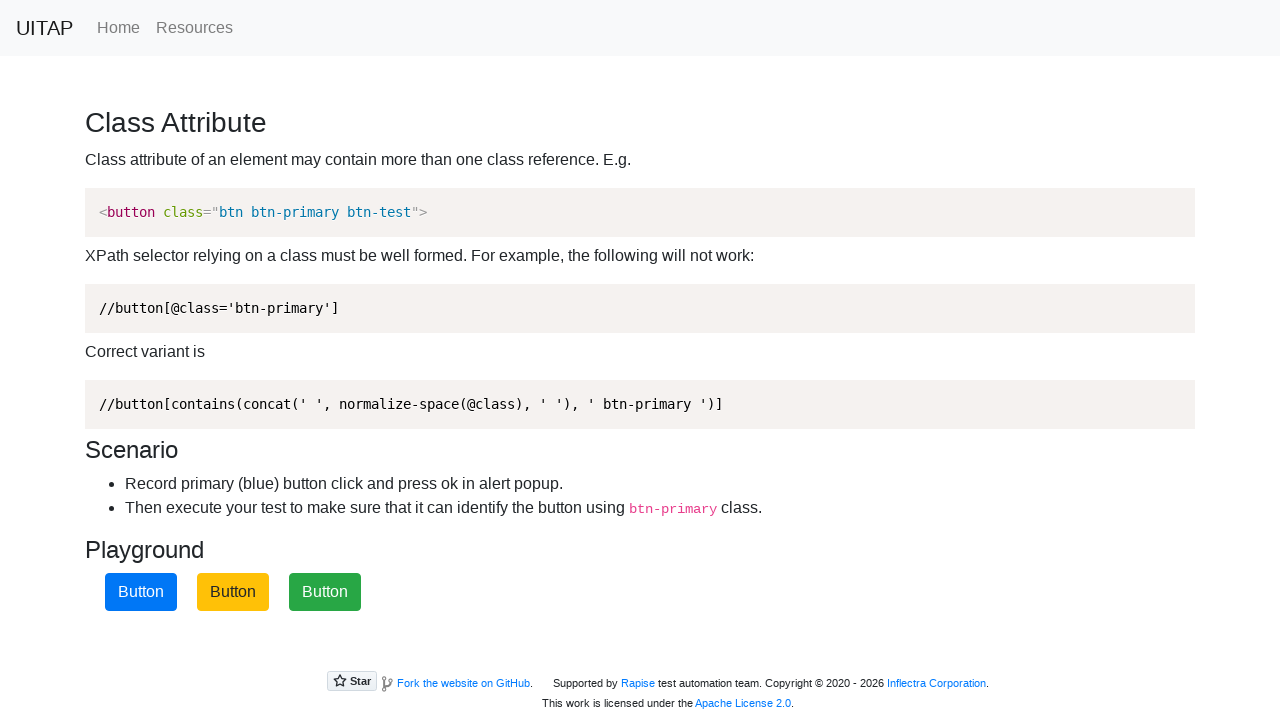

Clicked button with classes .btn-primary.btn-test at (141, 592) on .btn-primary.btn-test
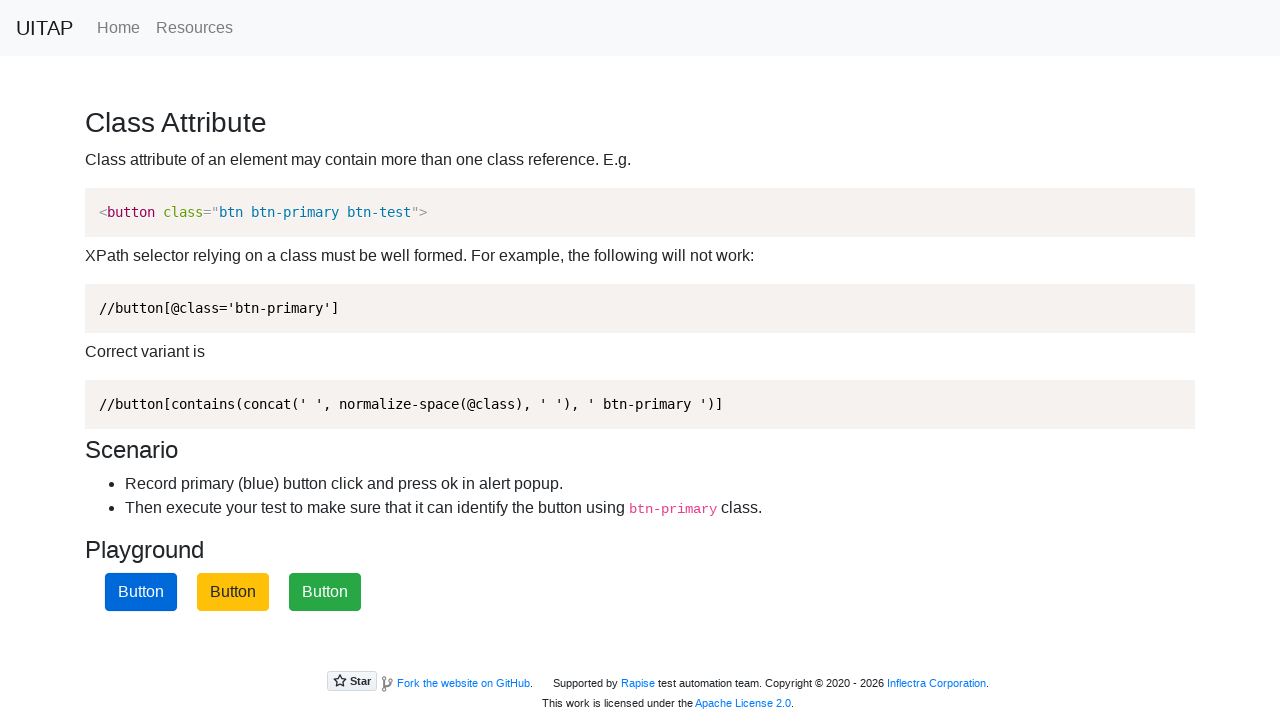

Set up dialog handler to accept alert
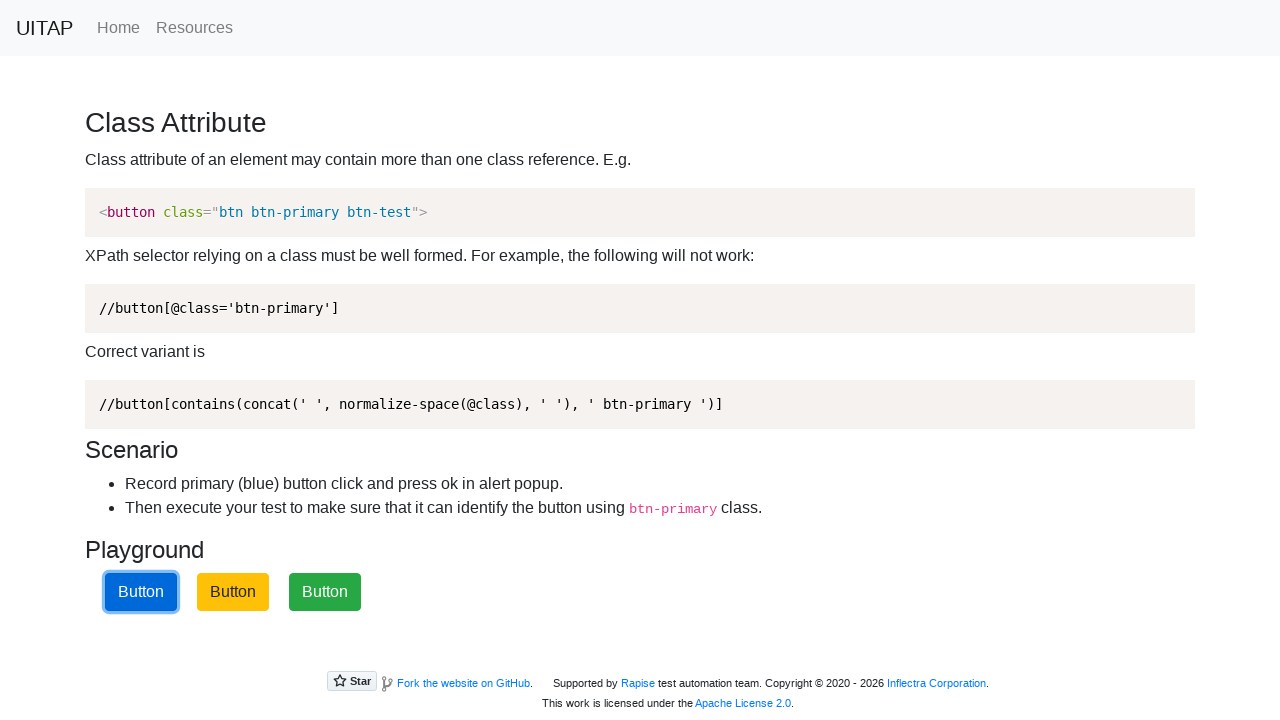

Navigated to http://uitestingplayground.com/classattr
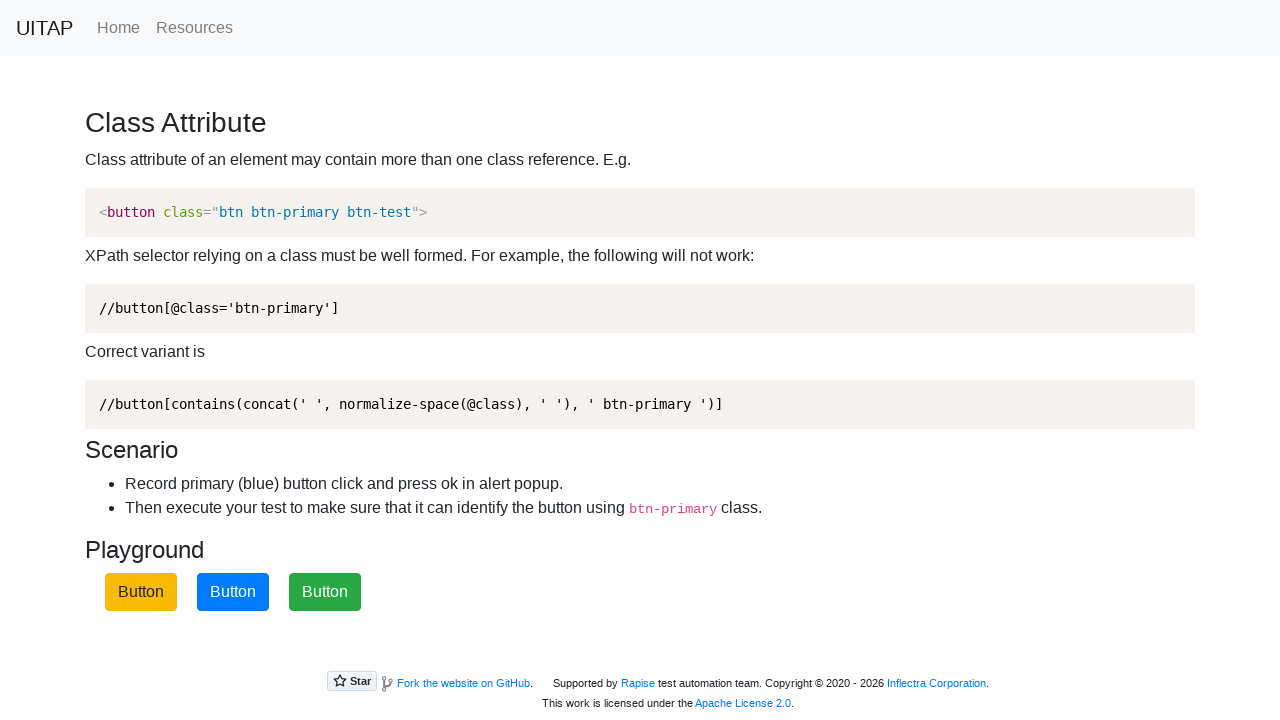

Clicked button with classes .btn-primary.btn-test at (233, 592) on .btn-primary.btn-test
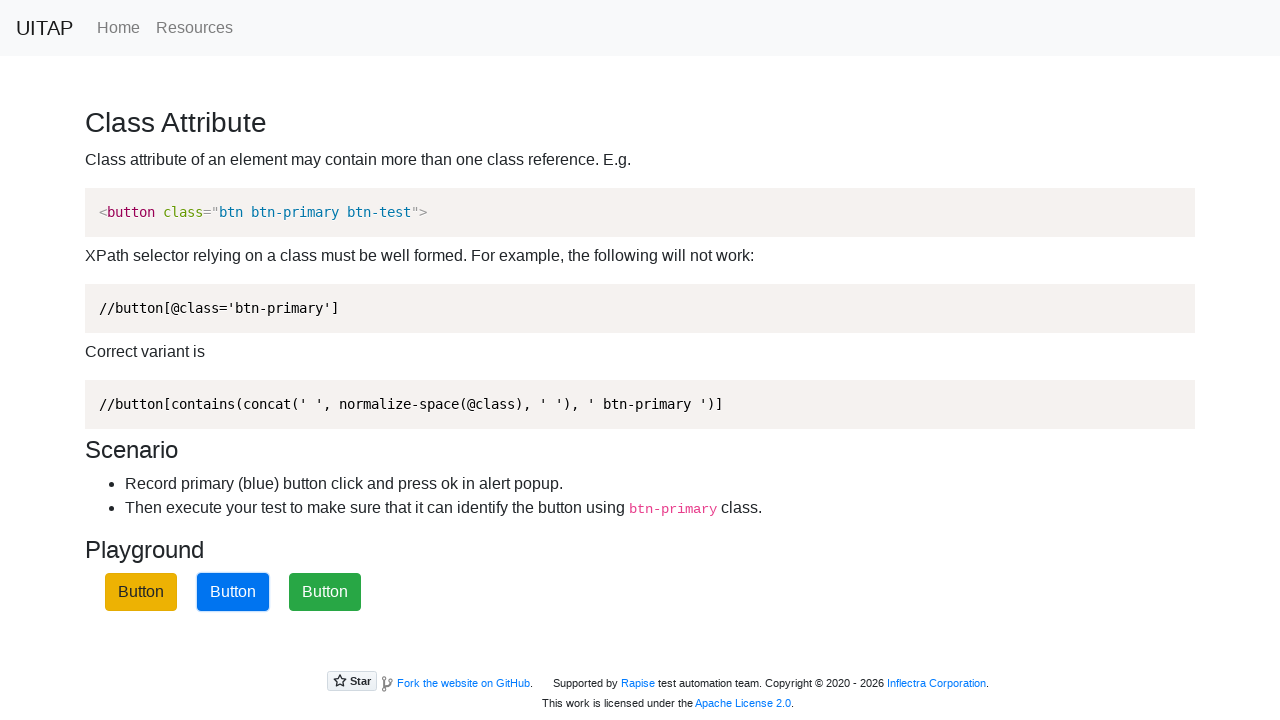

Set up dialog handler to accept alert
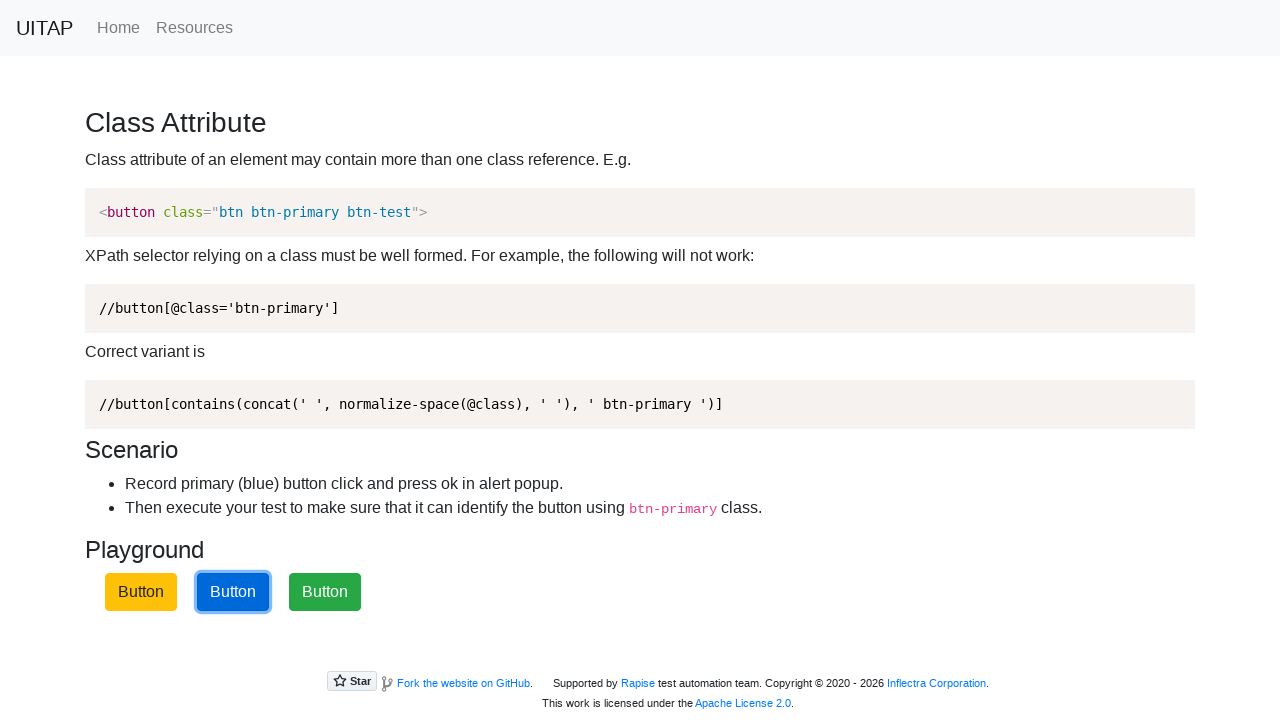

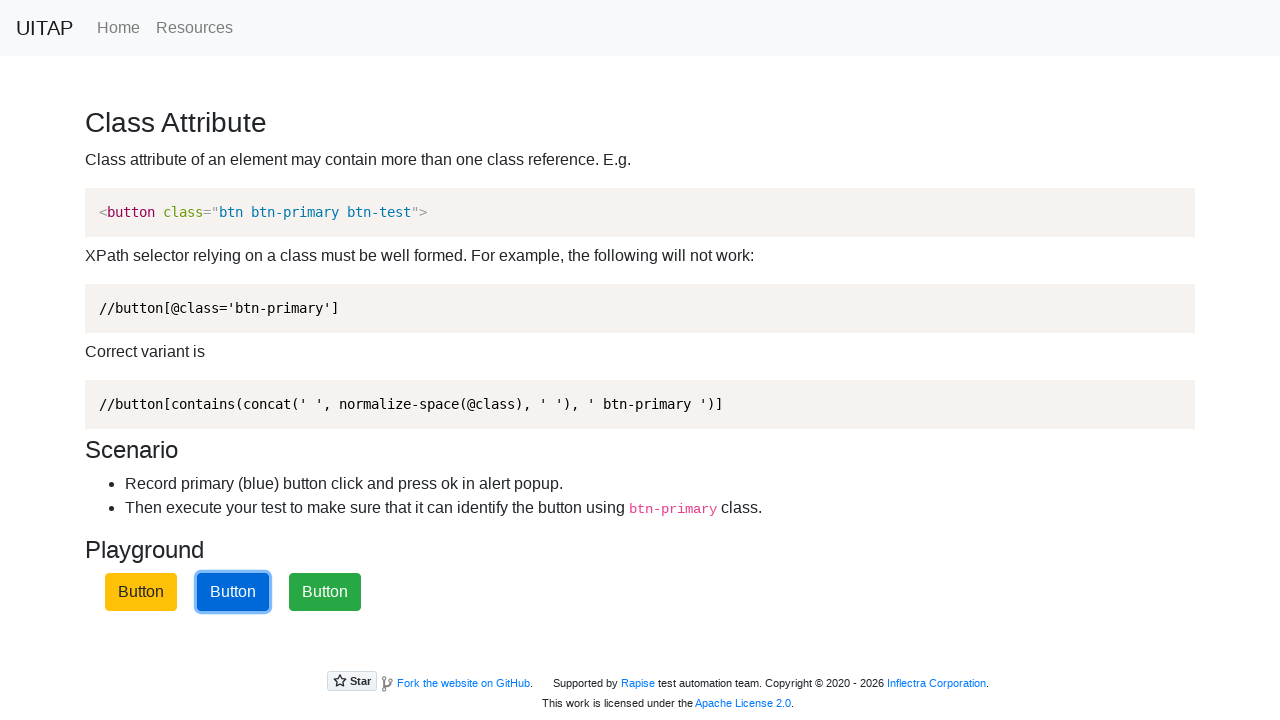